Tests iframe handling by switching to a single iframe and entering text, then navigating to a nested iframe tab, switching through nested iframes to enter text, and finally returning to the single iframe tab.

Starting URL: http://demo.automationtesting.in/Frames.html

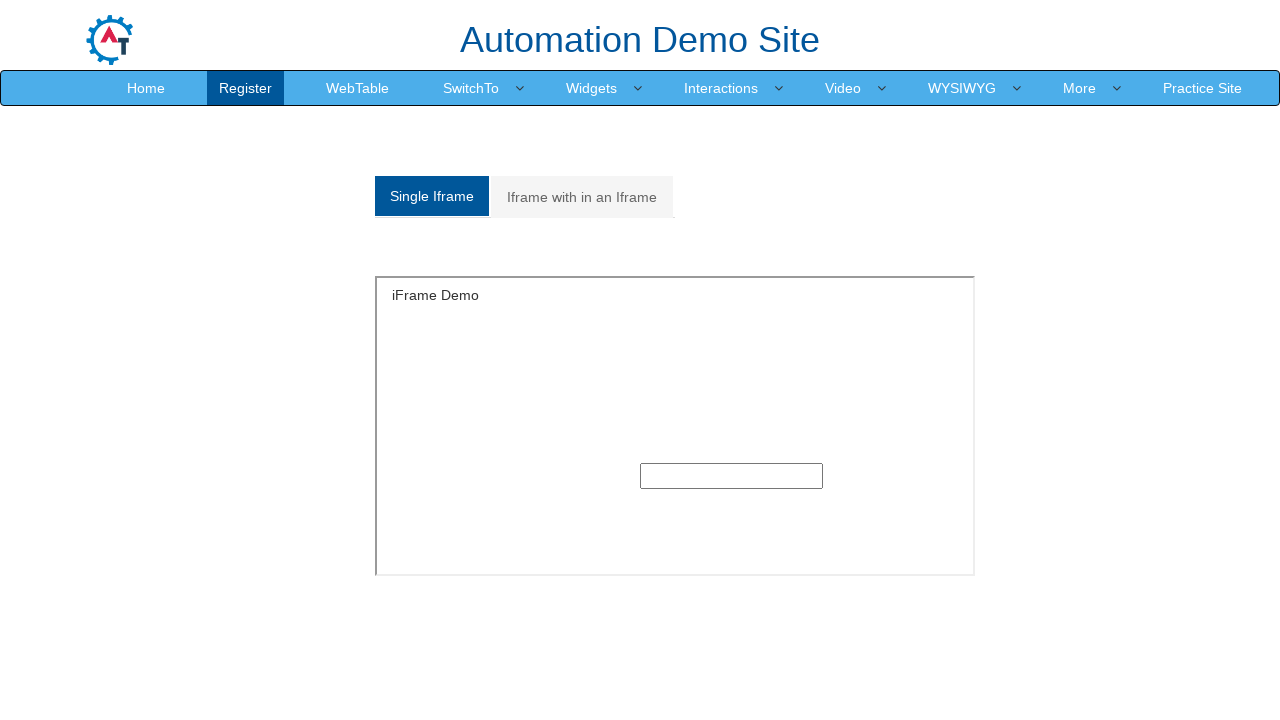

Navigated to iframe demo page
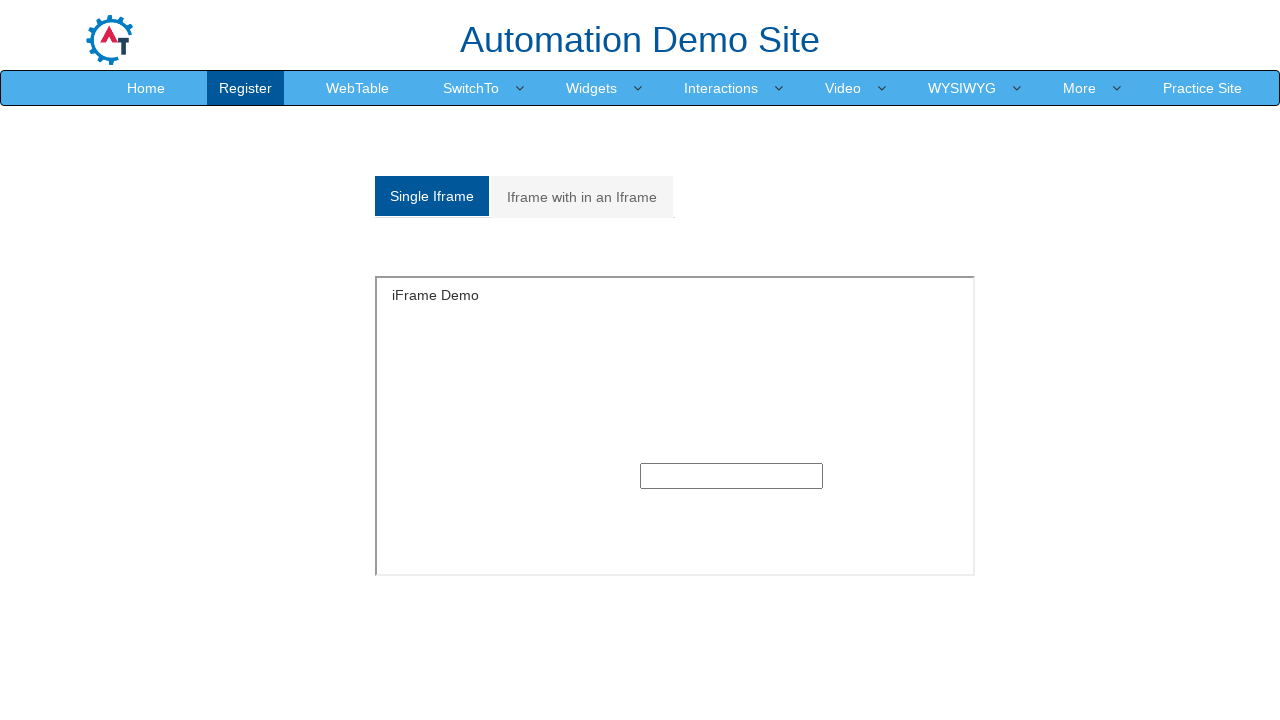

Located single iframe element
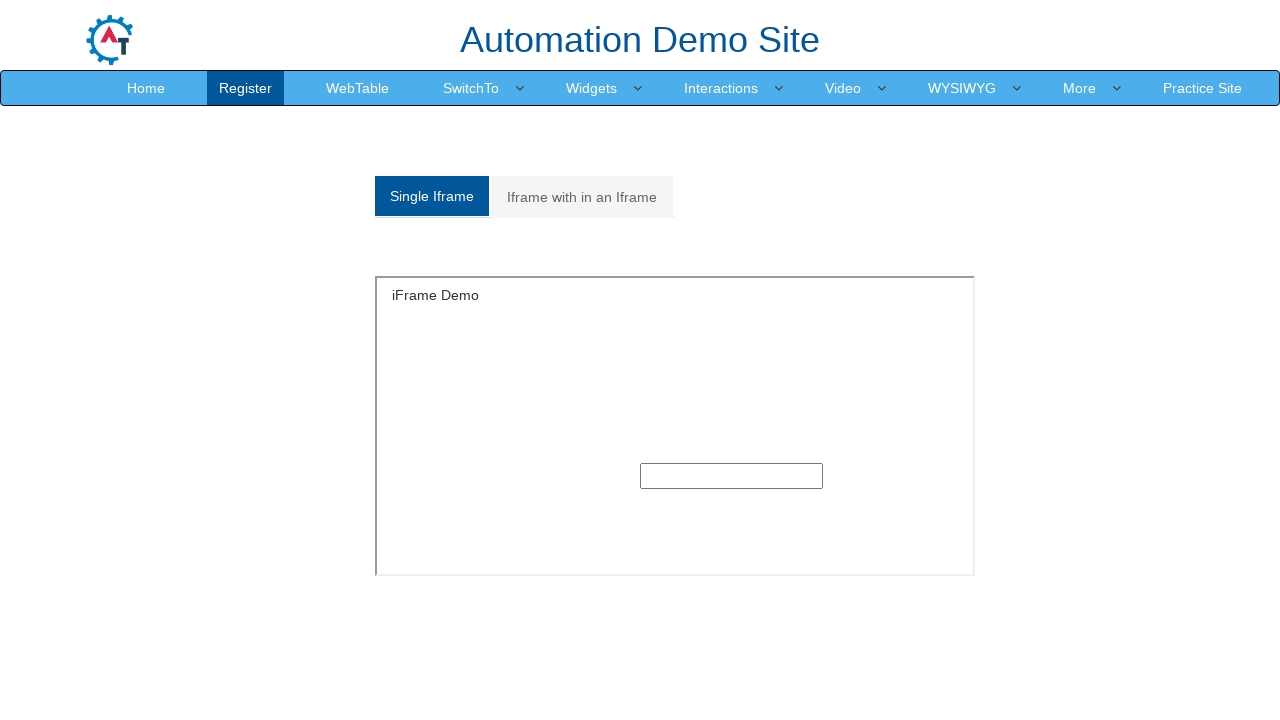

Entered 'Selenium' text in single iframe input field on xpath=//*[@id='Single']/iframe >> internal:control=enter-frame >> xpath=//div[@c
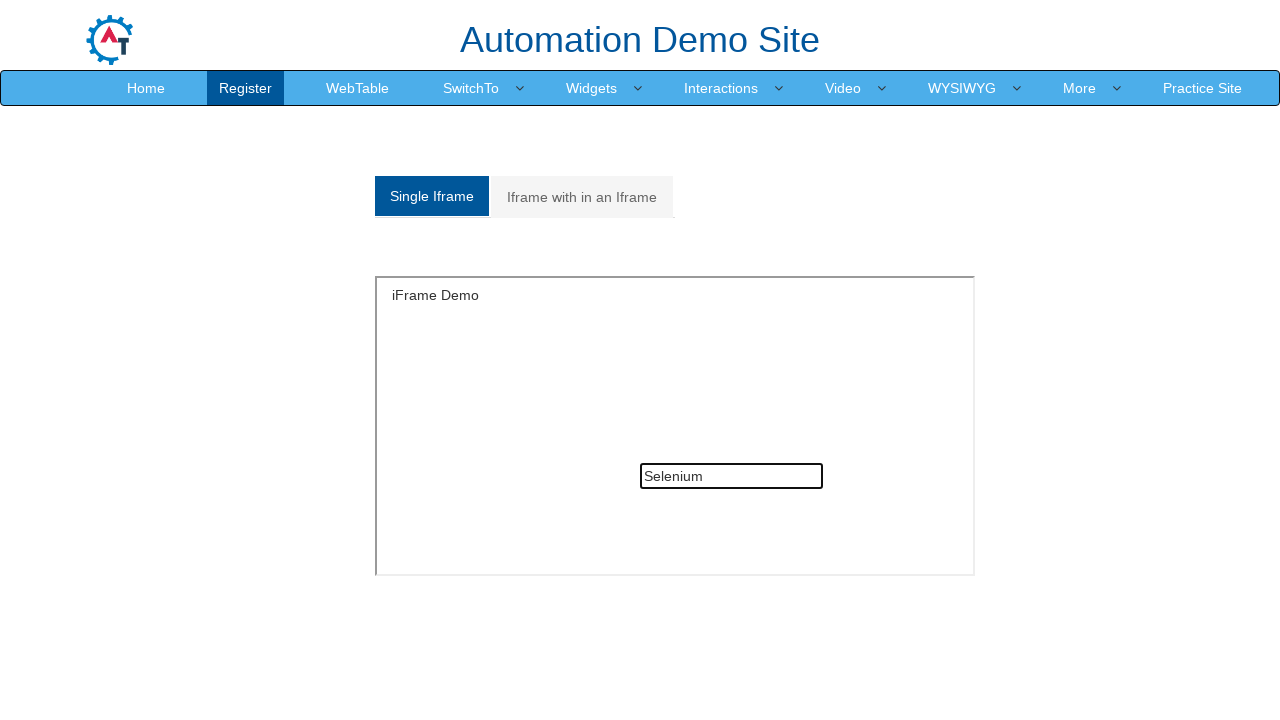

Clicked on 'Iframe with in an Iframe' tab at (582, 197) on xpath=//a[contains(text(),'Iframe with in an Iframe')]
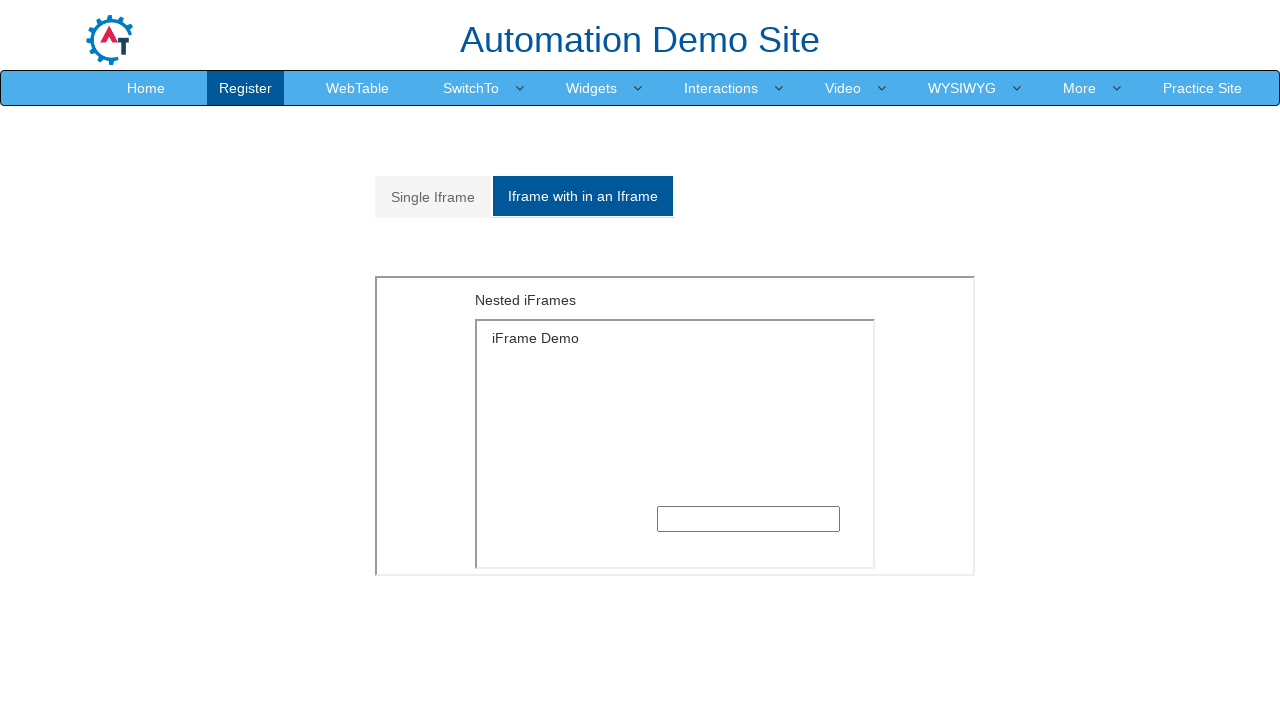

Waited 1000ms for nested iframe structure to load
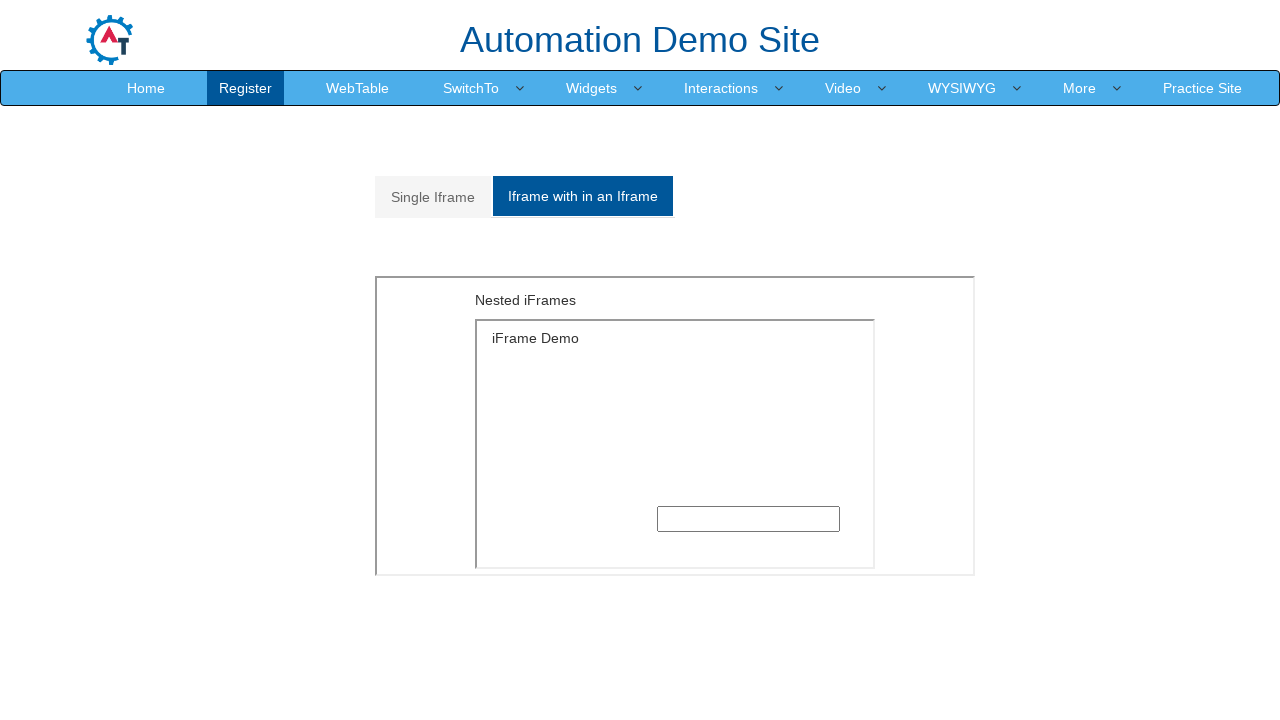

Located outer nested iframe (index 1)
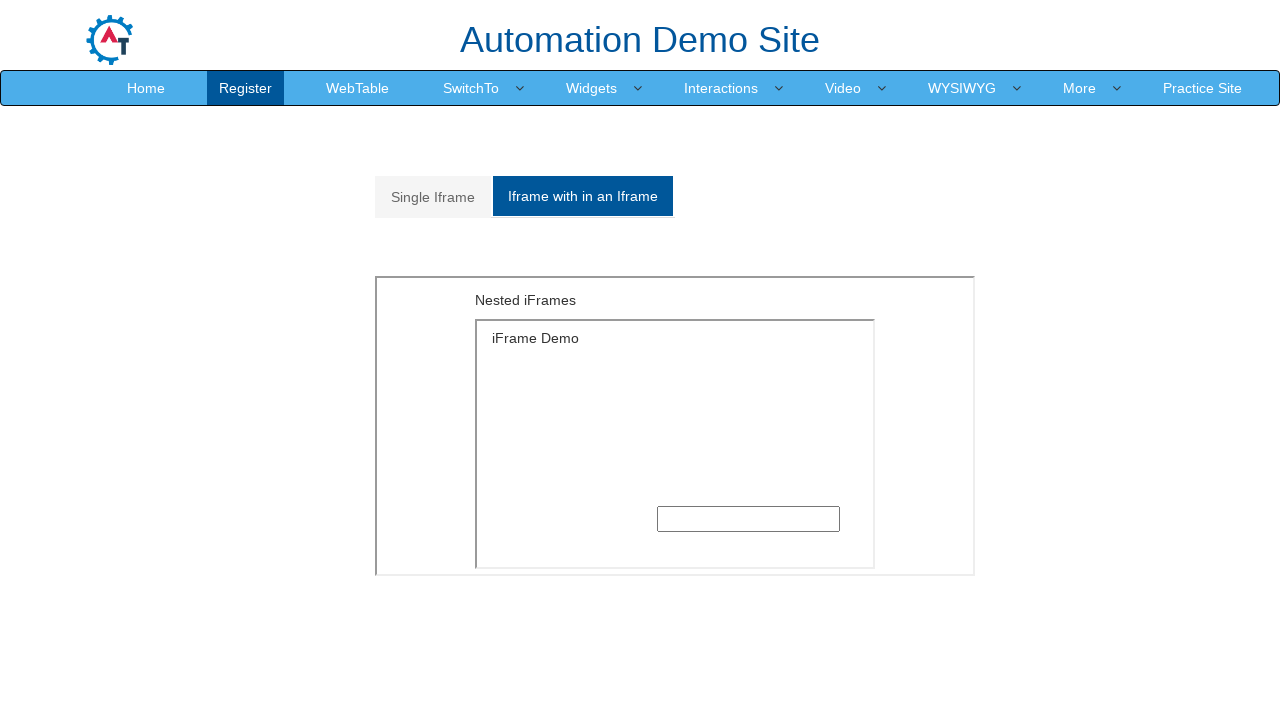

Located inner nested iframe within outer iframe
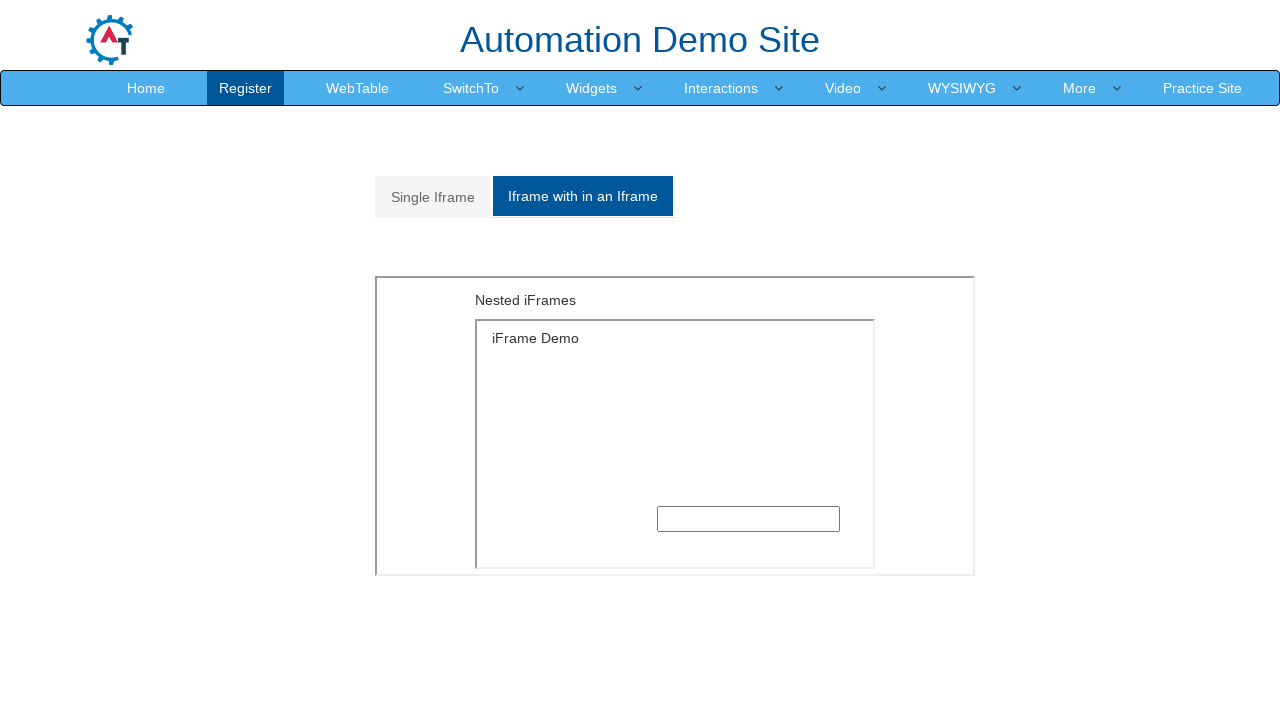

Entered 'webdriver' text in nested iframe input field on iframe >> nth=1 >> internal:control=enter-frame >> iframe >> nth=0 >> internal:c
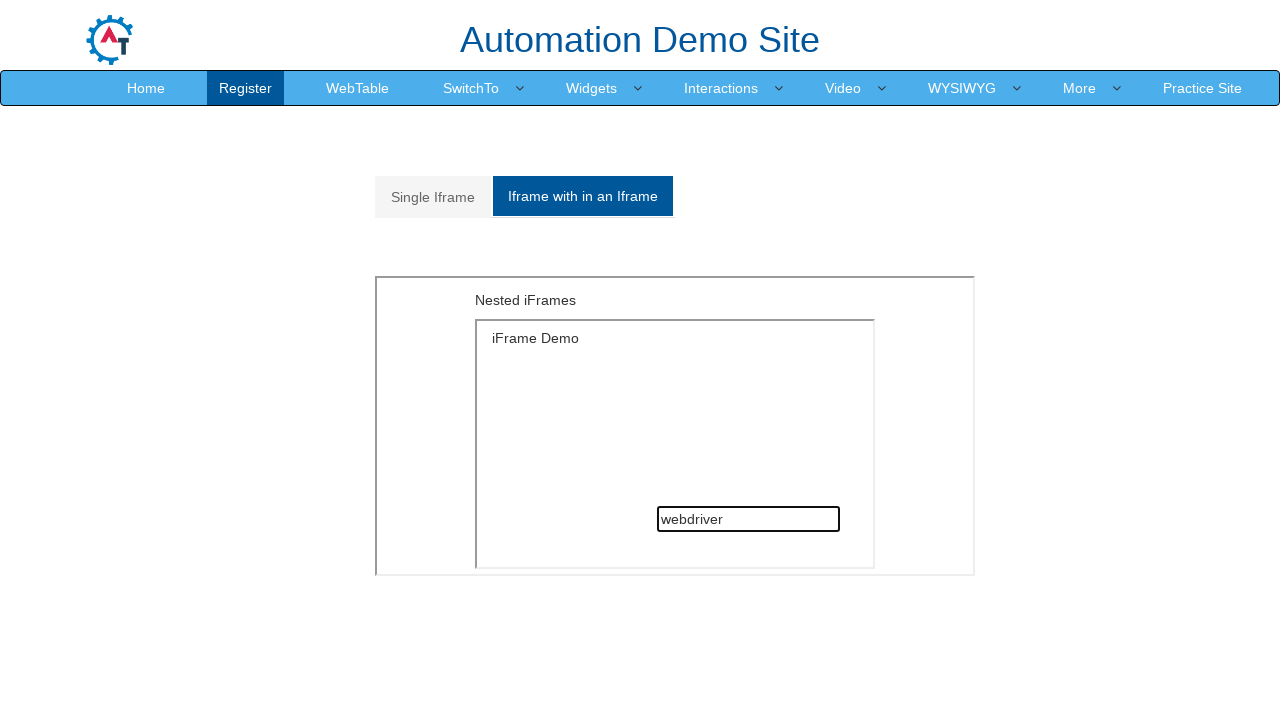

Clicked back to 'Single Iframe' tab at (433, 197) on xpath=//a[contains(text(),'Single Iframe')]
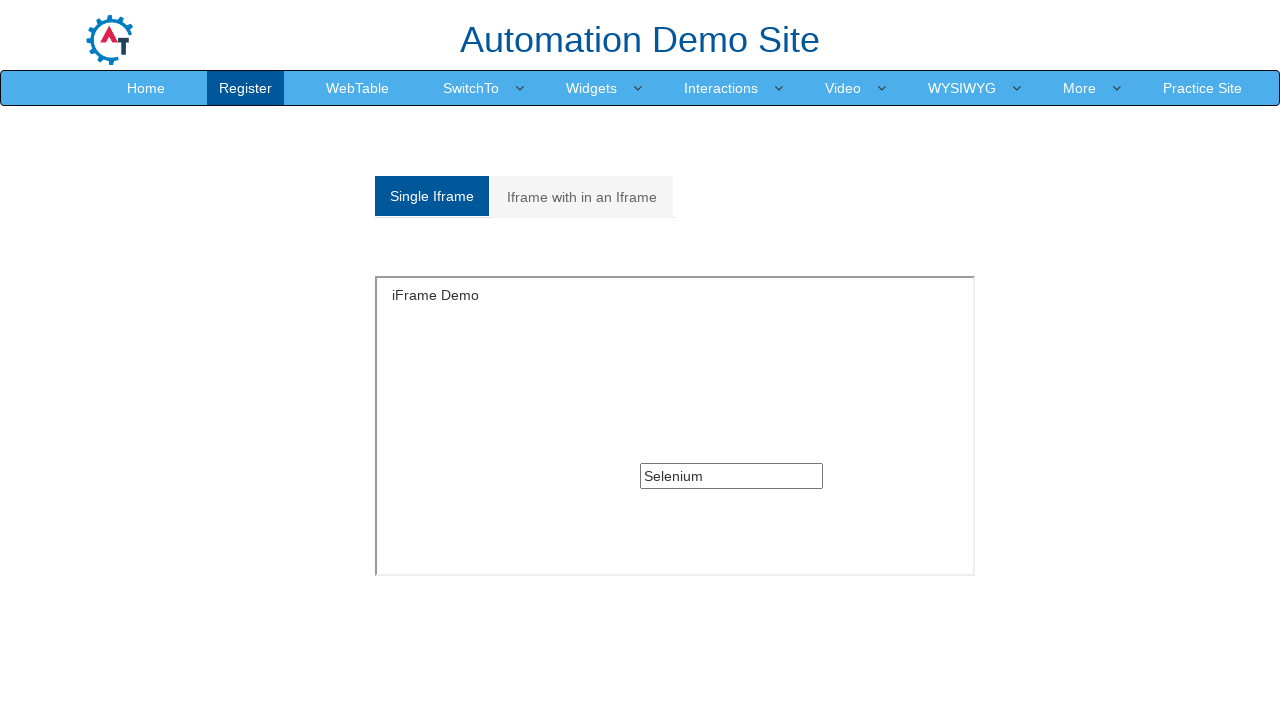

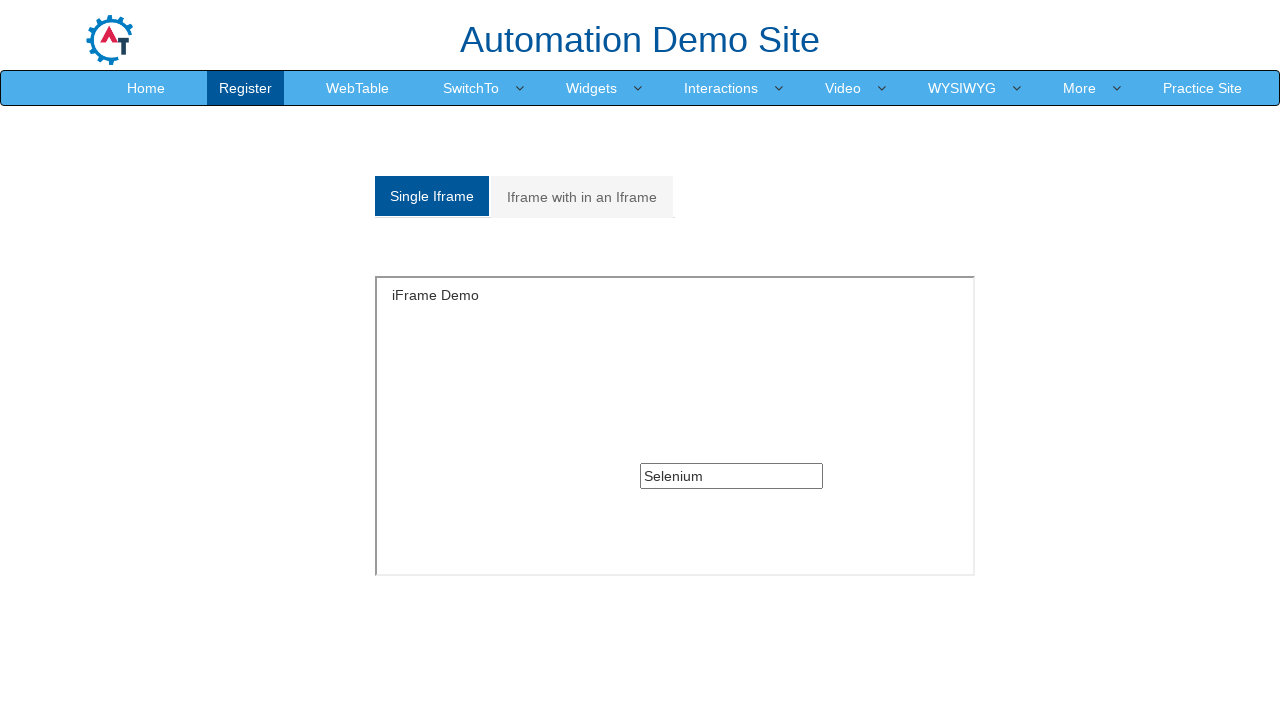